Tests window handling by navigating to W3Schools, clicking "Try it Yourself" link to open a new window, switching between windows, interacting with an iframe, and clicking a button inside it.

Starting URL: https://www.w3schools.com/jsref/met_win_open.asp

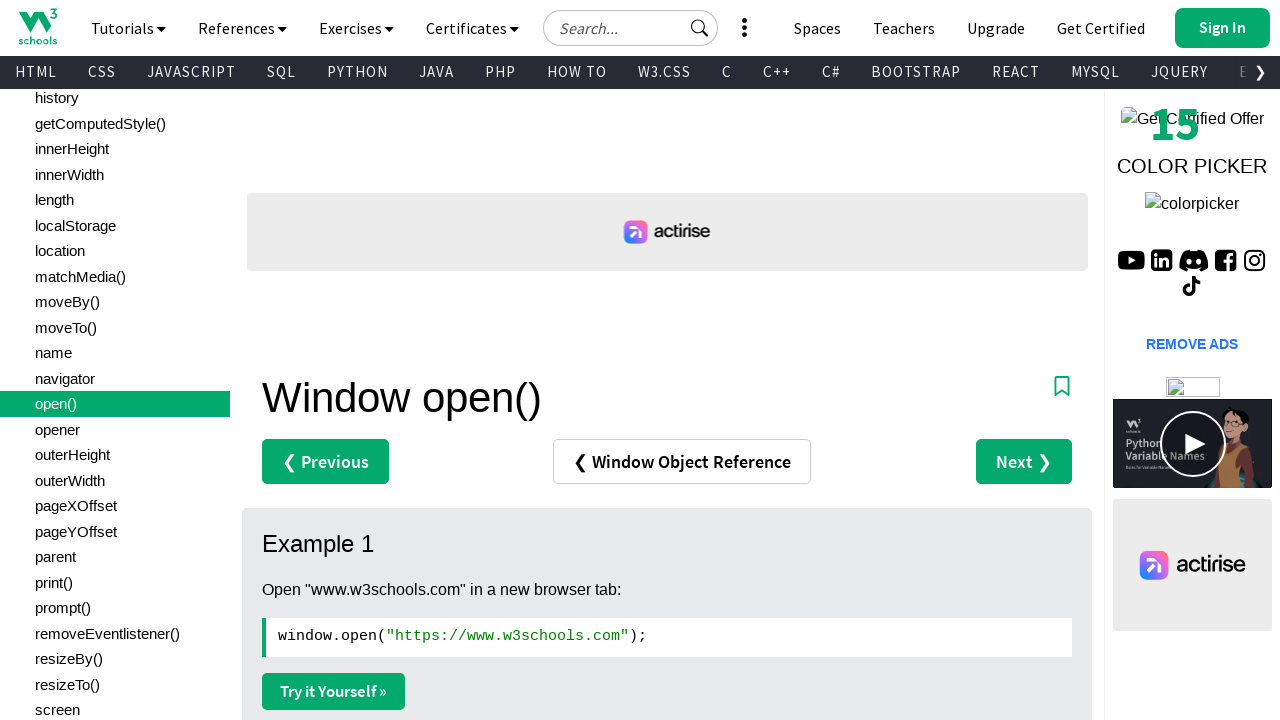

Set viewport size to 1920x1080
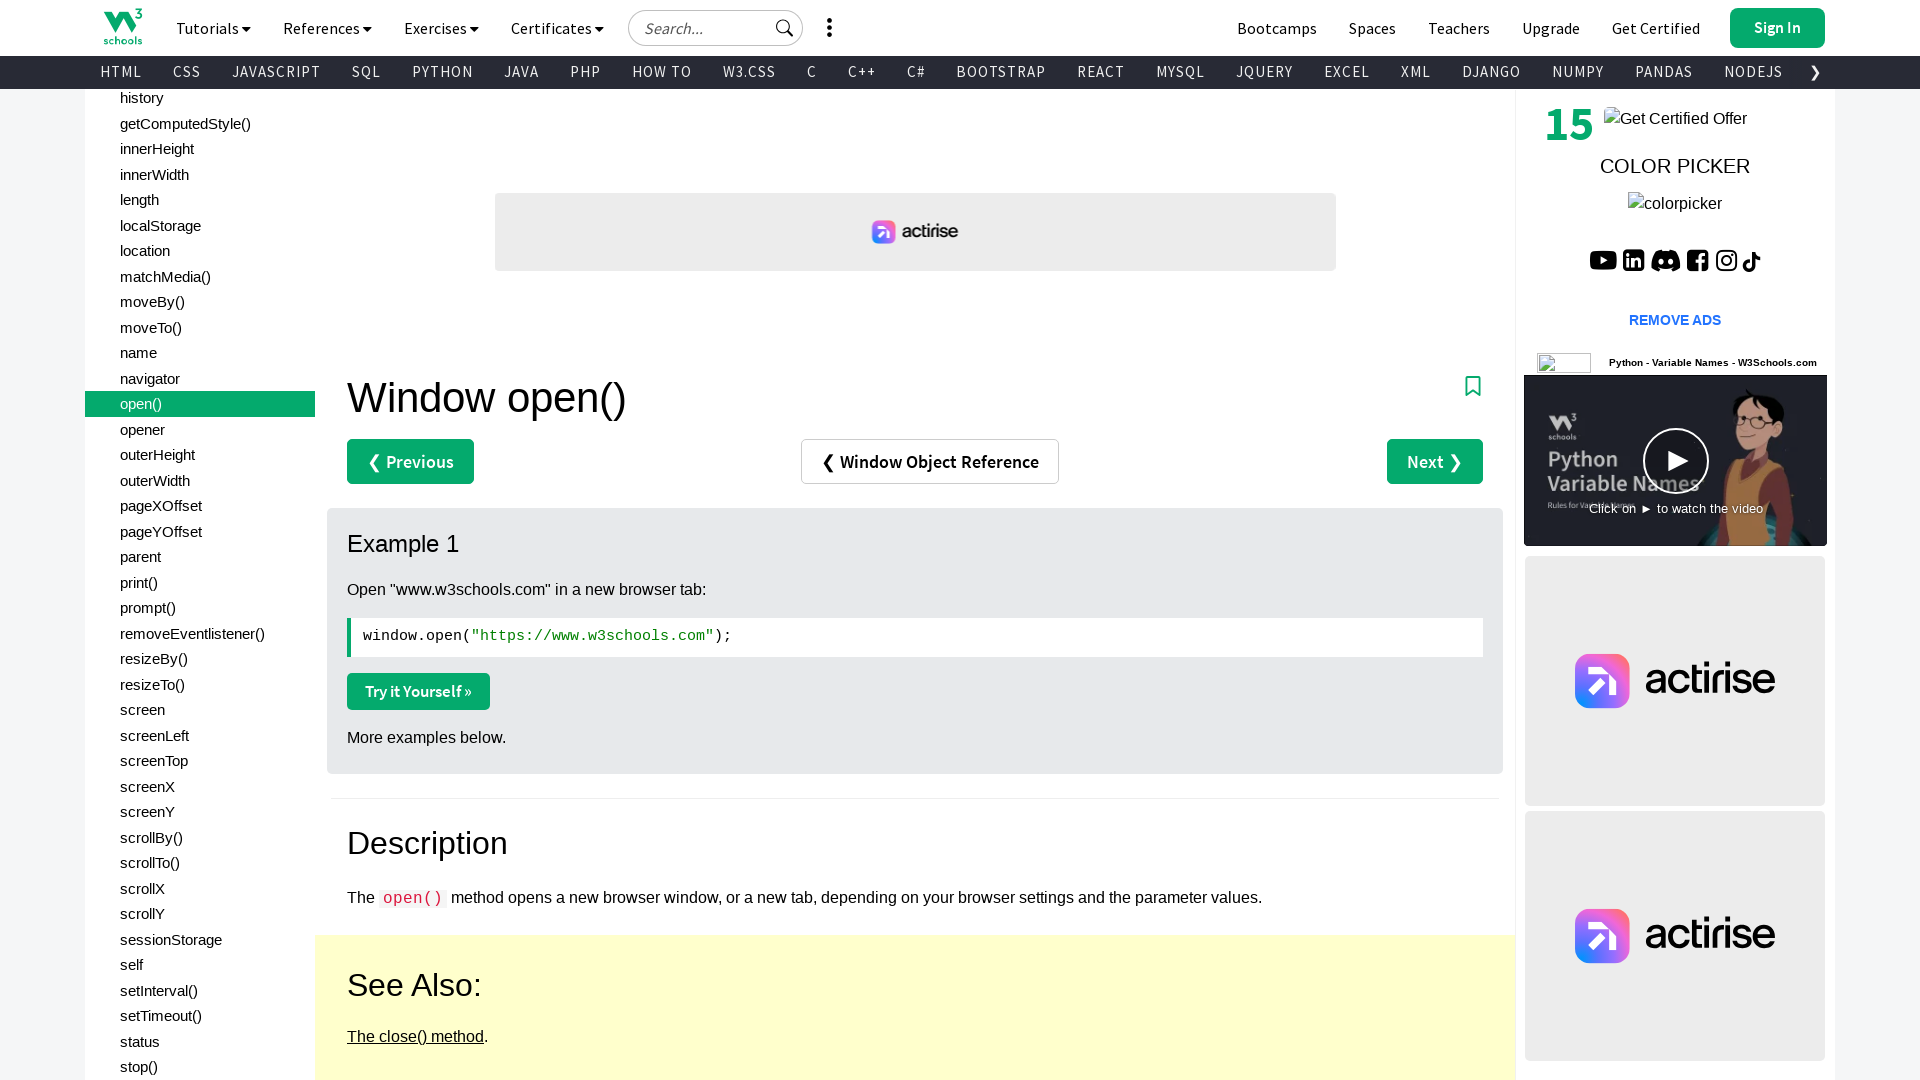

Clicked 'Try it Yourself' link at (418, 691) on xpath=//a[text()='Try it Yourself »']
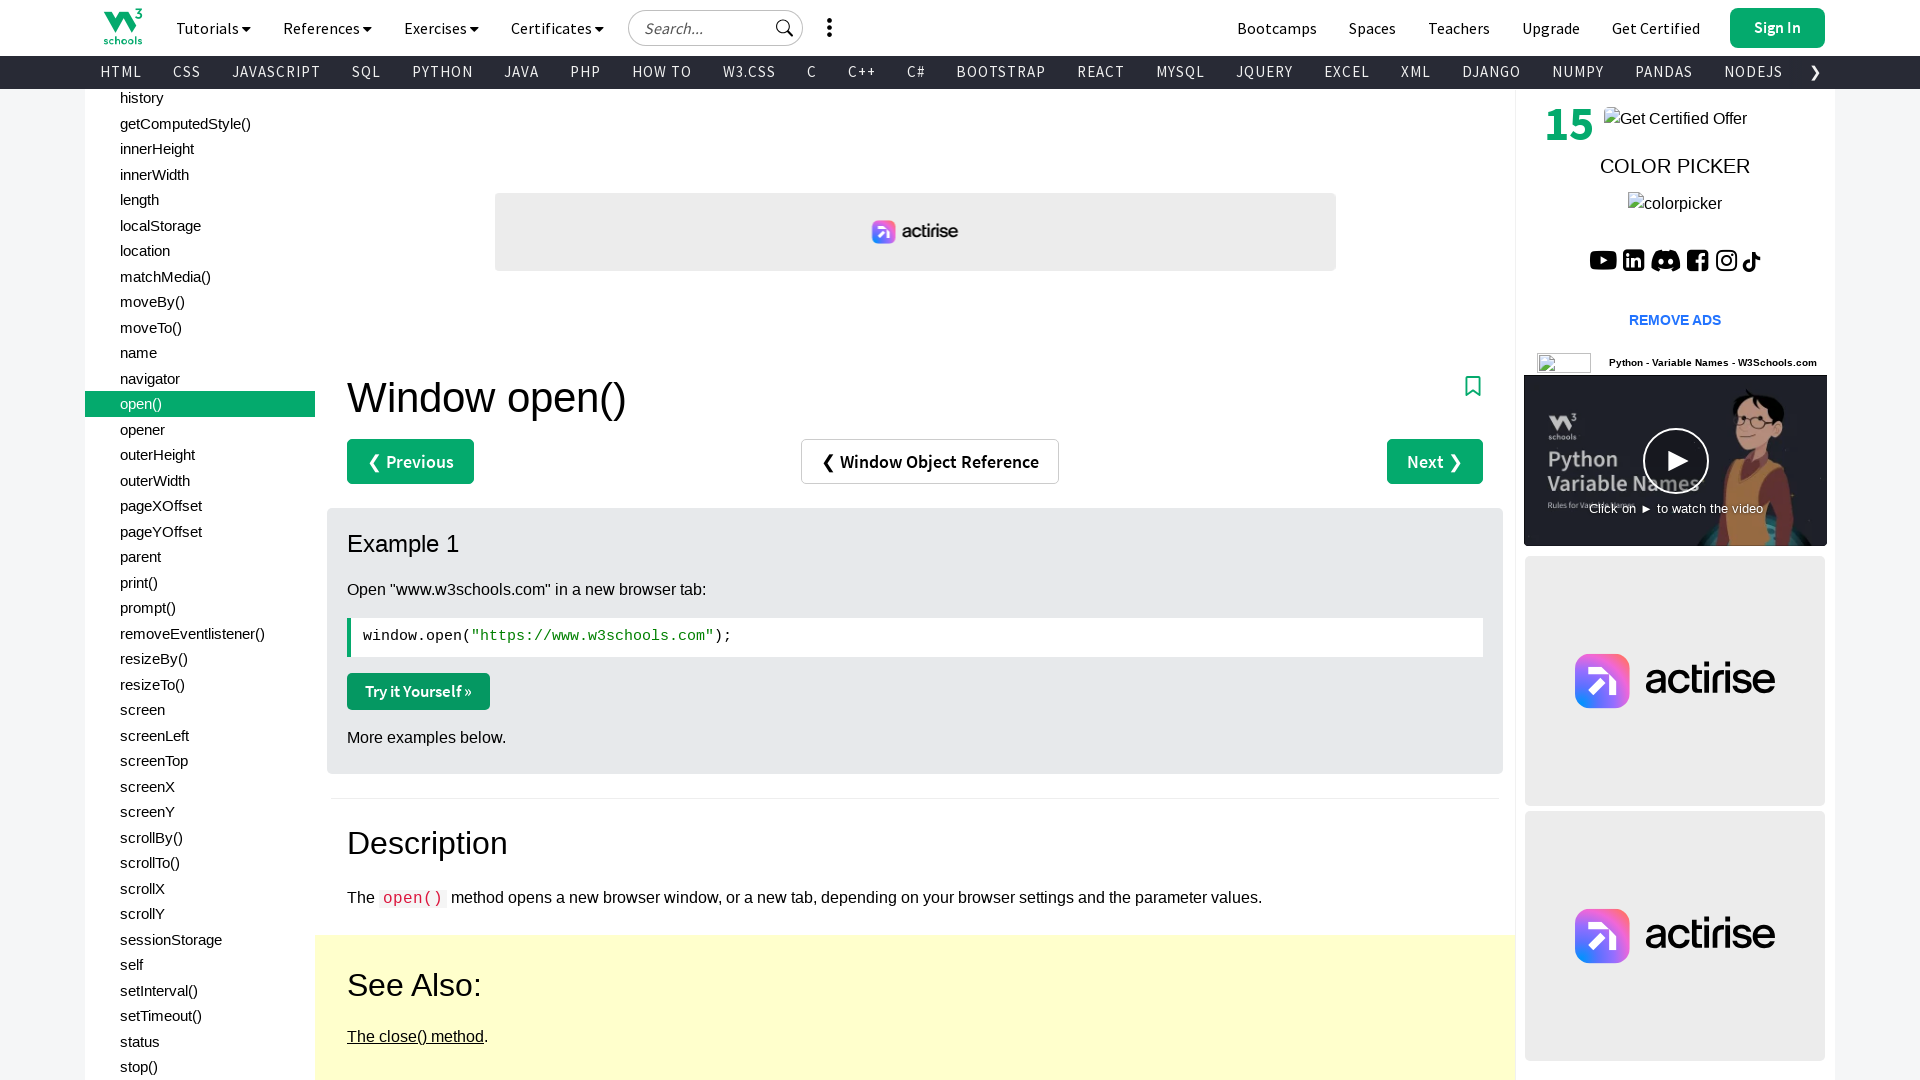

Clicked 'Try it Yourself' link and new page opened at (418, 691) on xpath=//a[text()='Try it Yourself »']
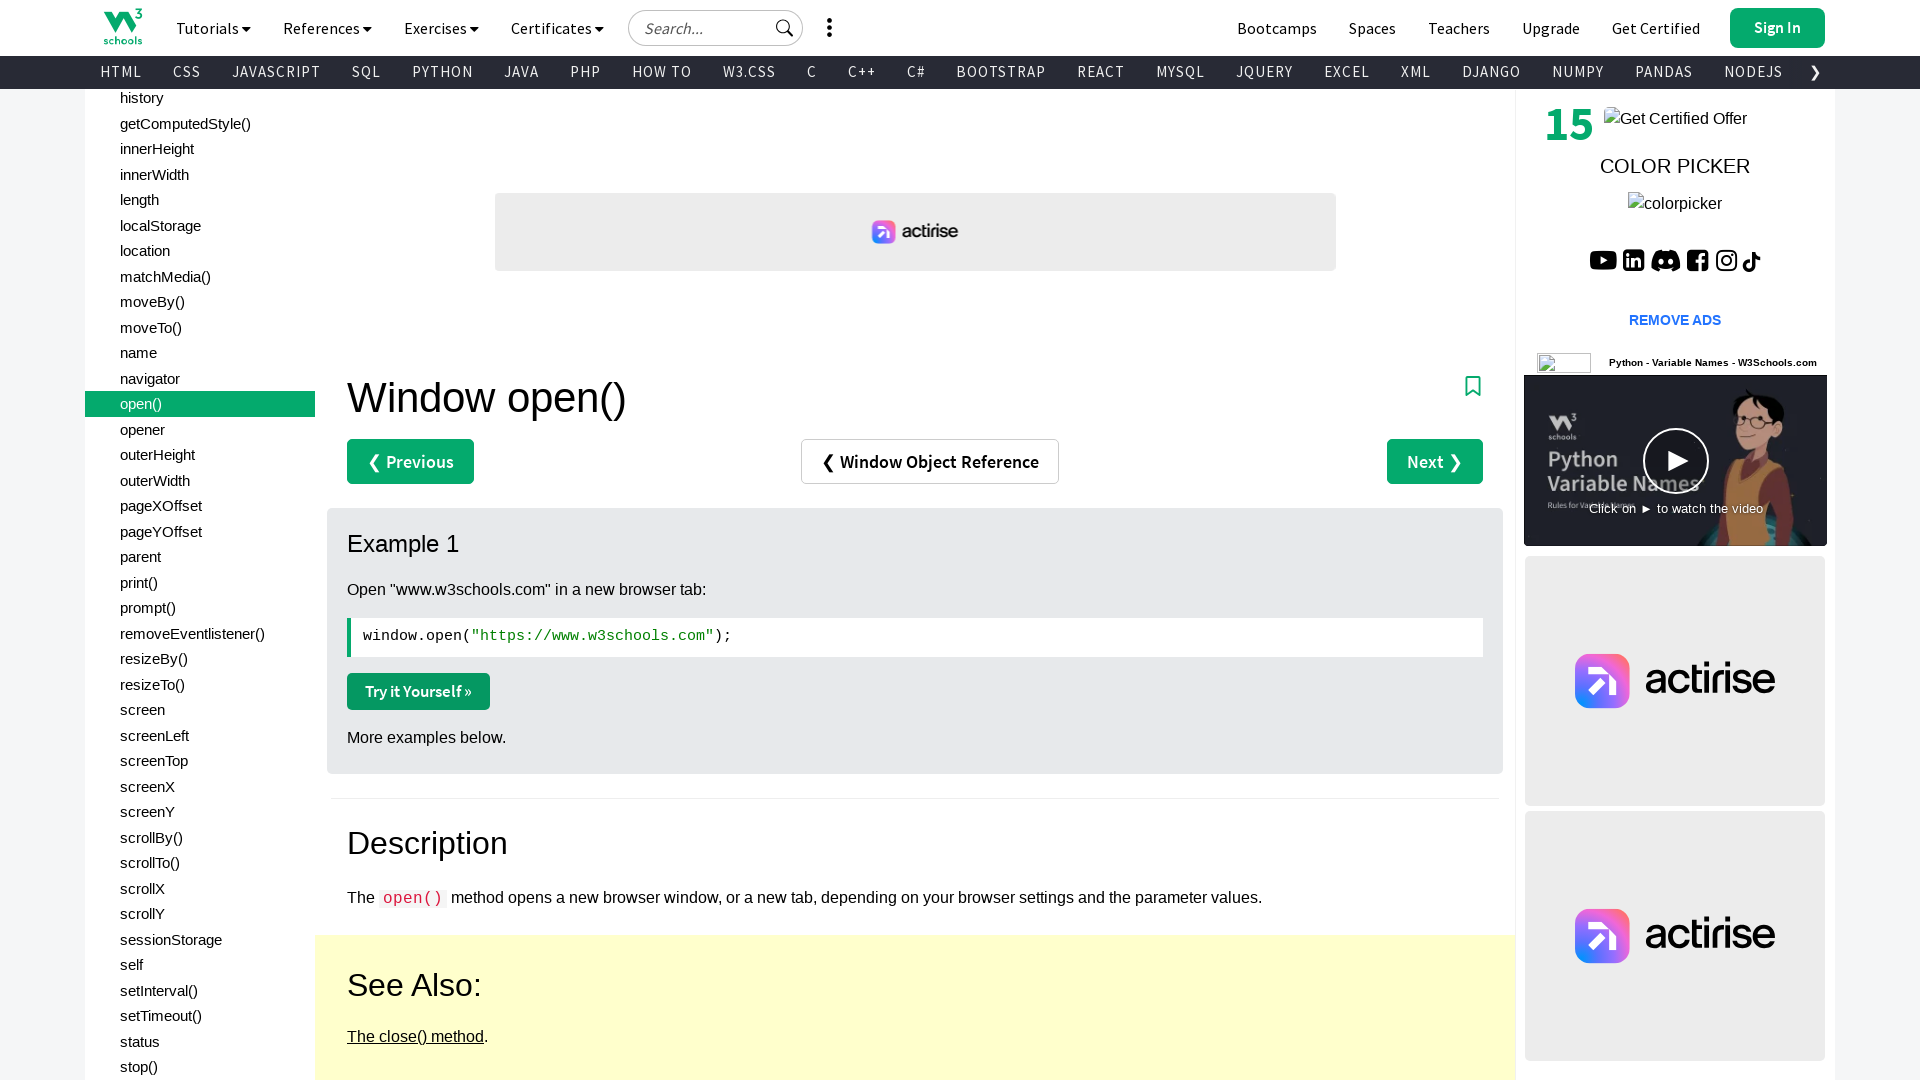

New page loaded completely
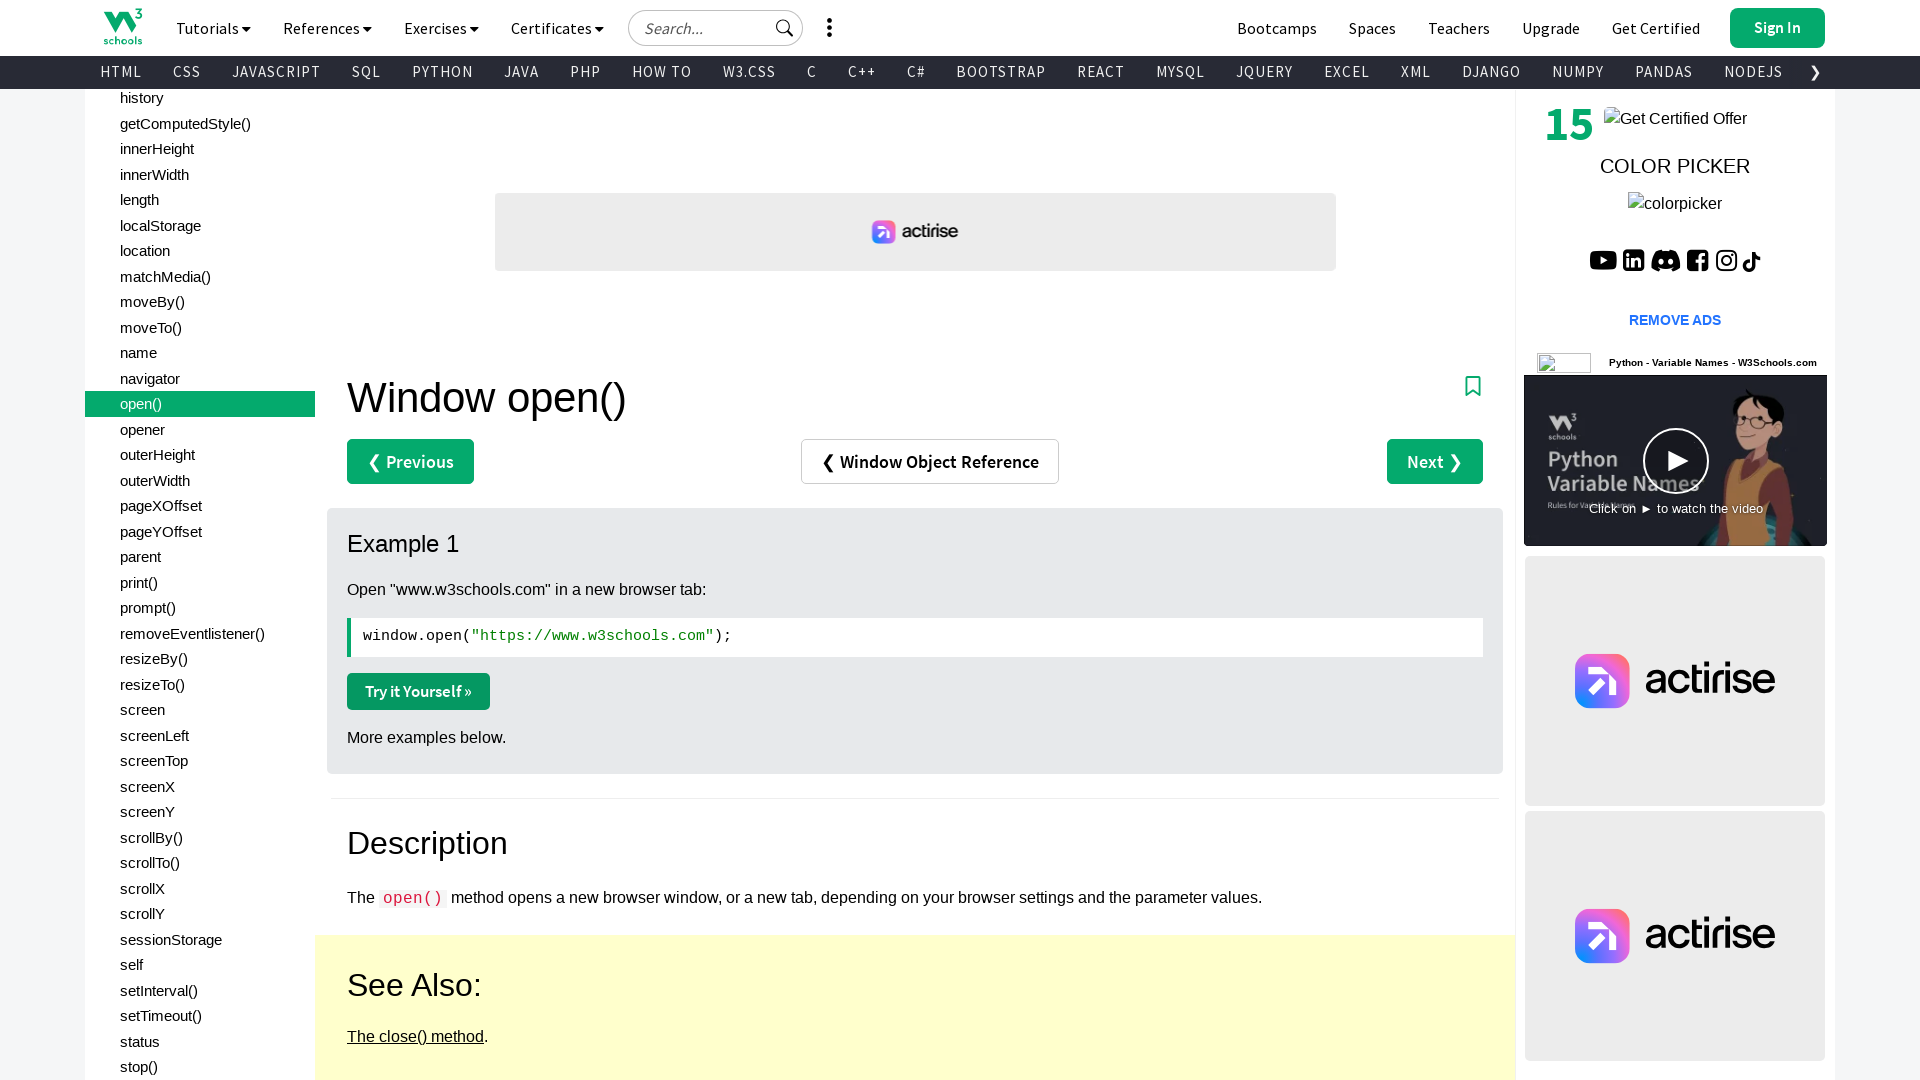

Retrieved and printed all open page titles
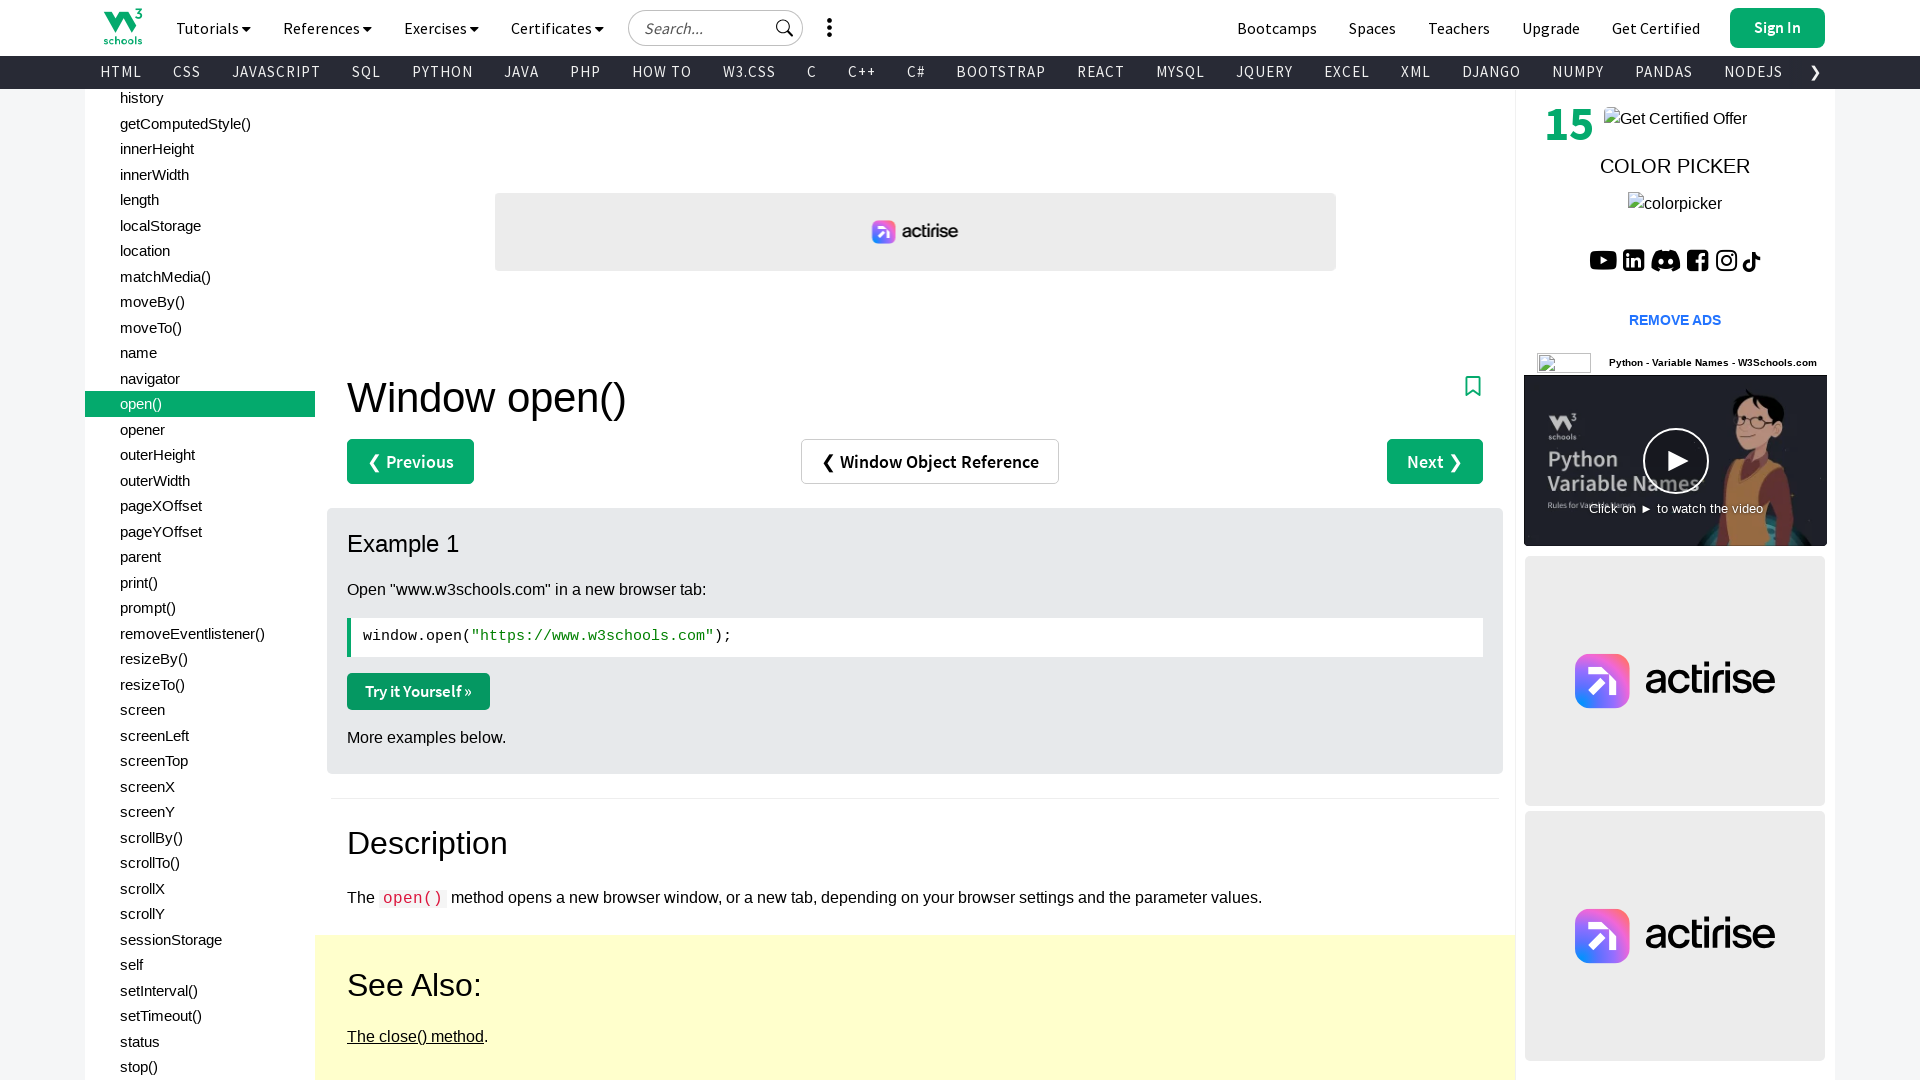

Clicked 'Try it' button inside iframe on new page at (551, 216) on #iframeResult >> internal:control=enter-frame >> xpath=//button[text()='Try it']
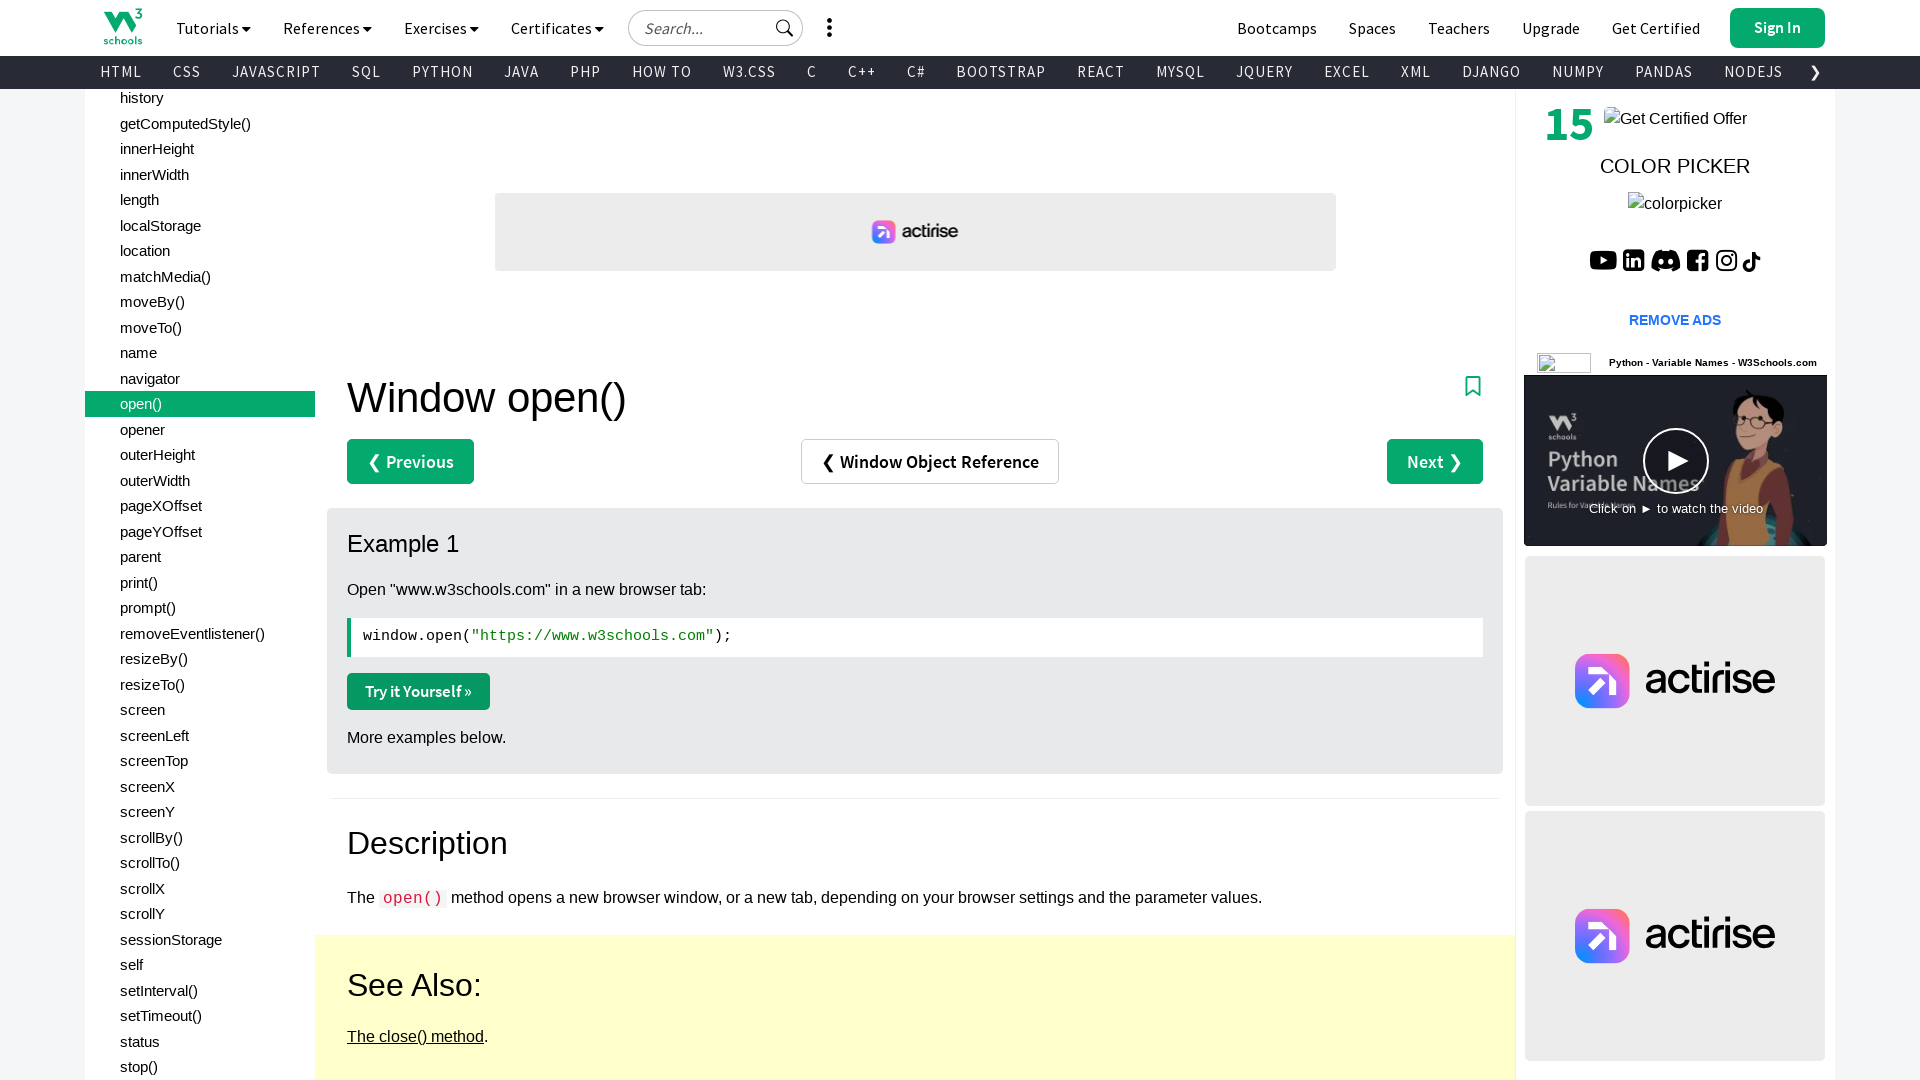

Switched back to original page
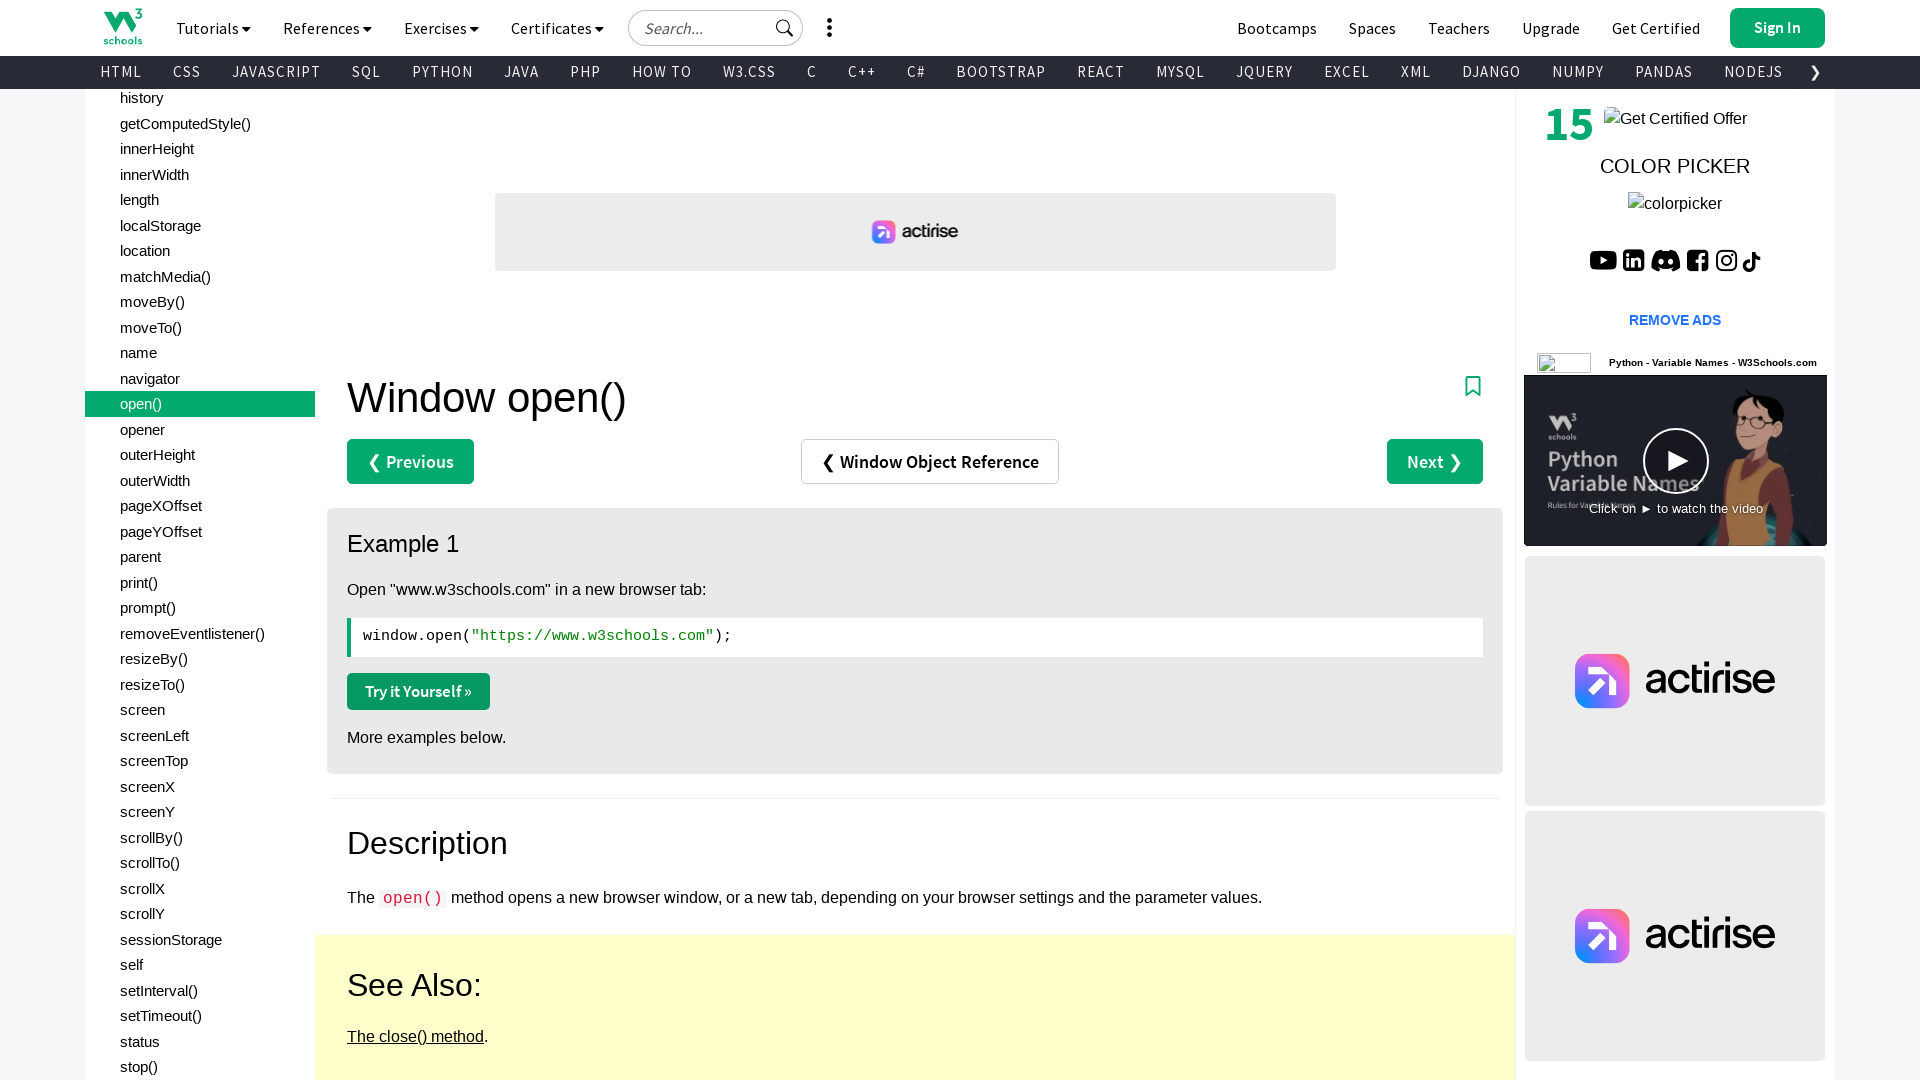

Printed original page title
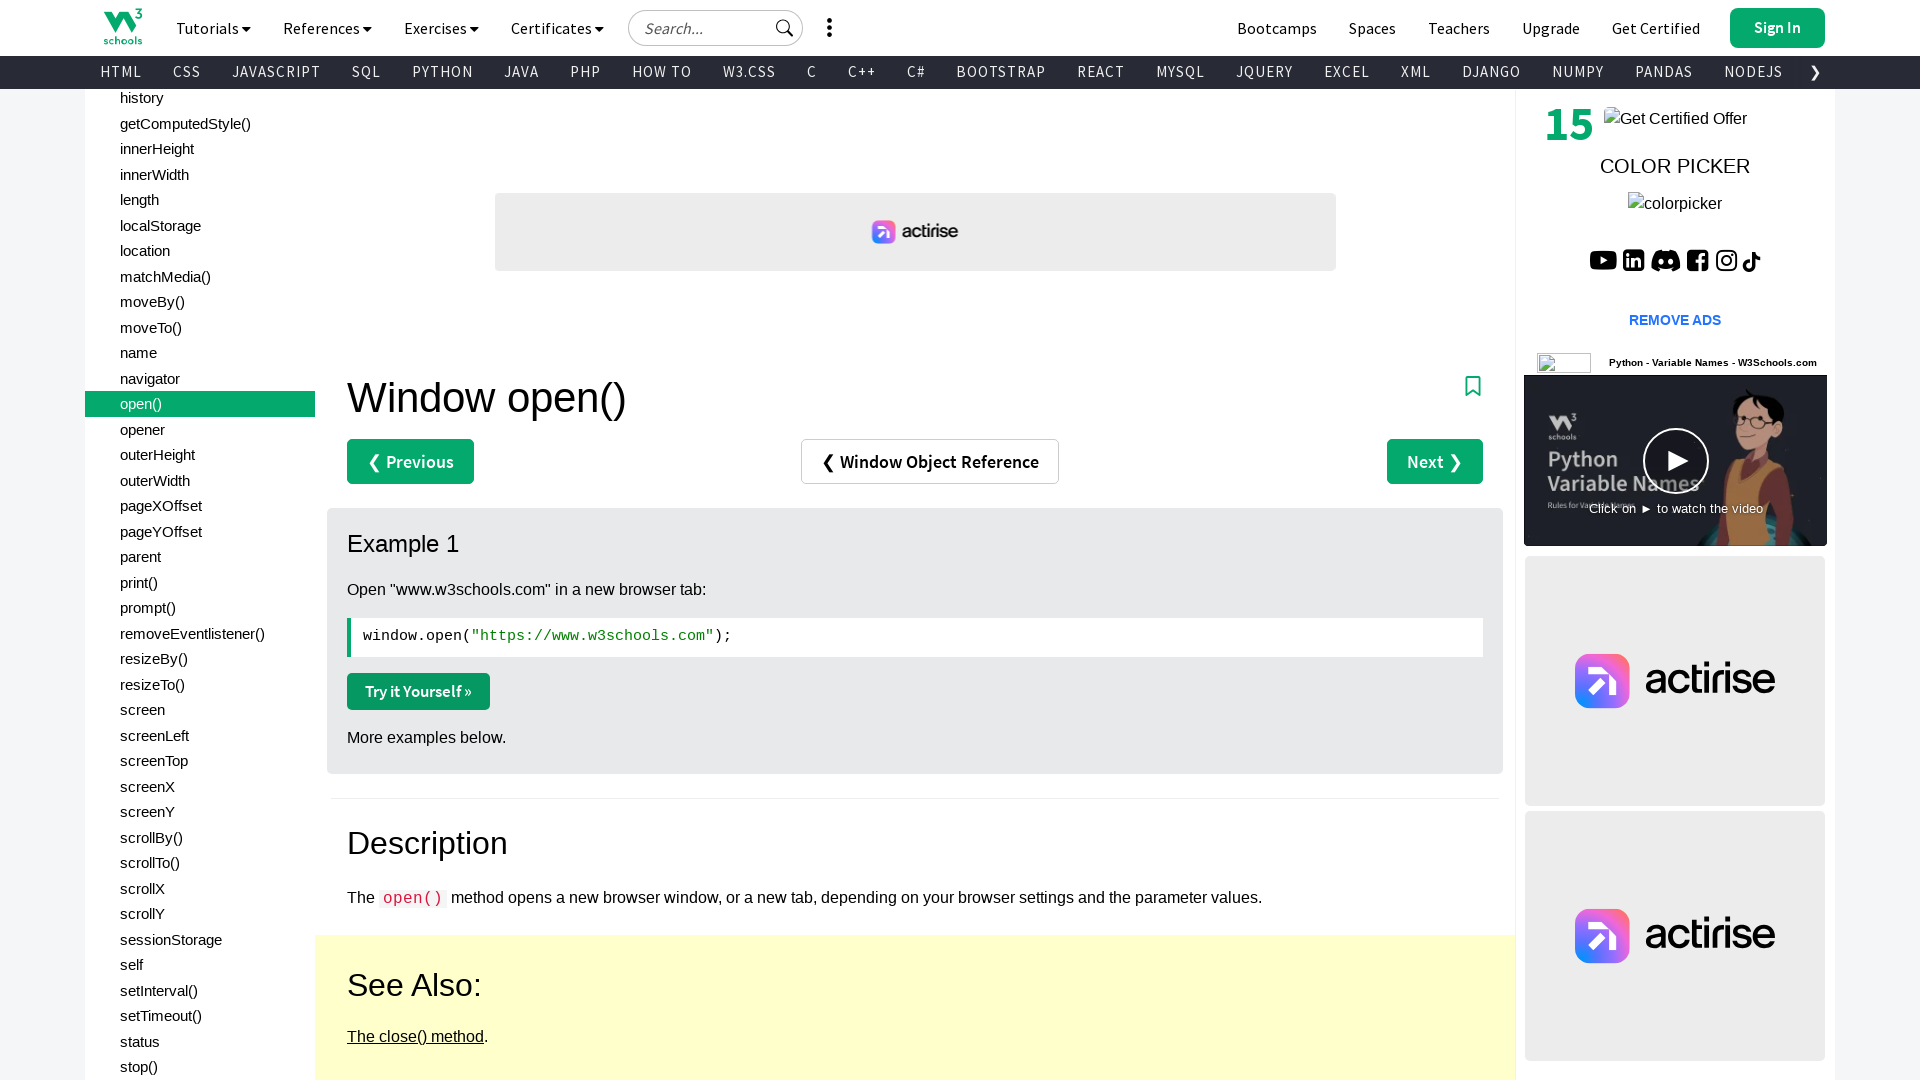

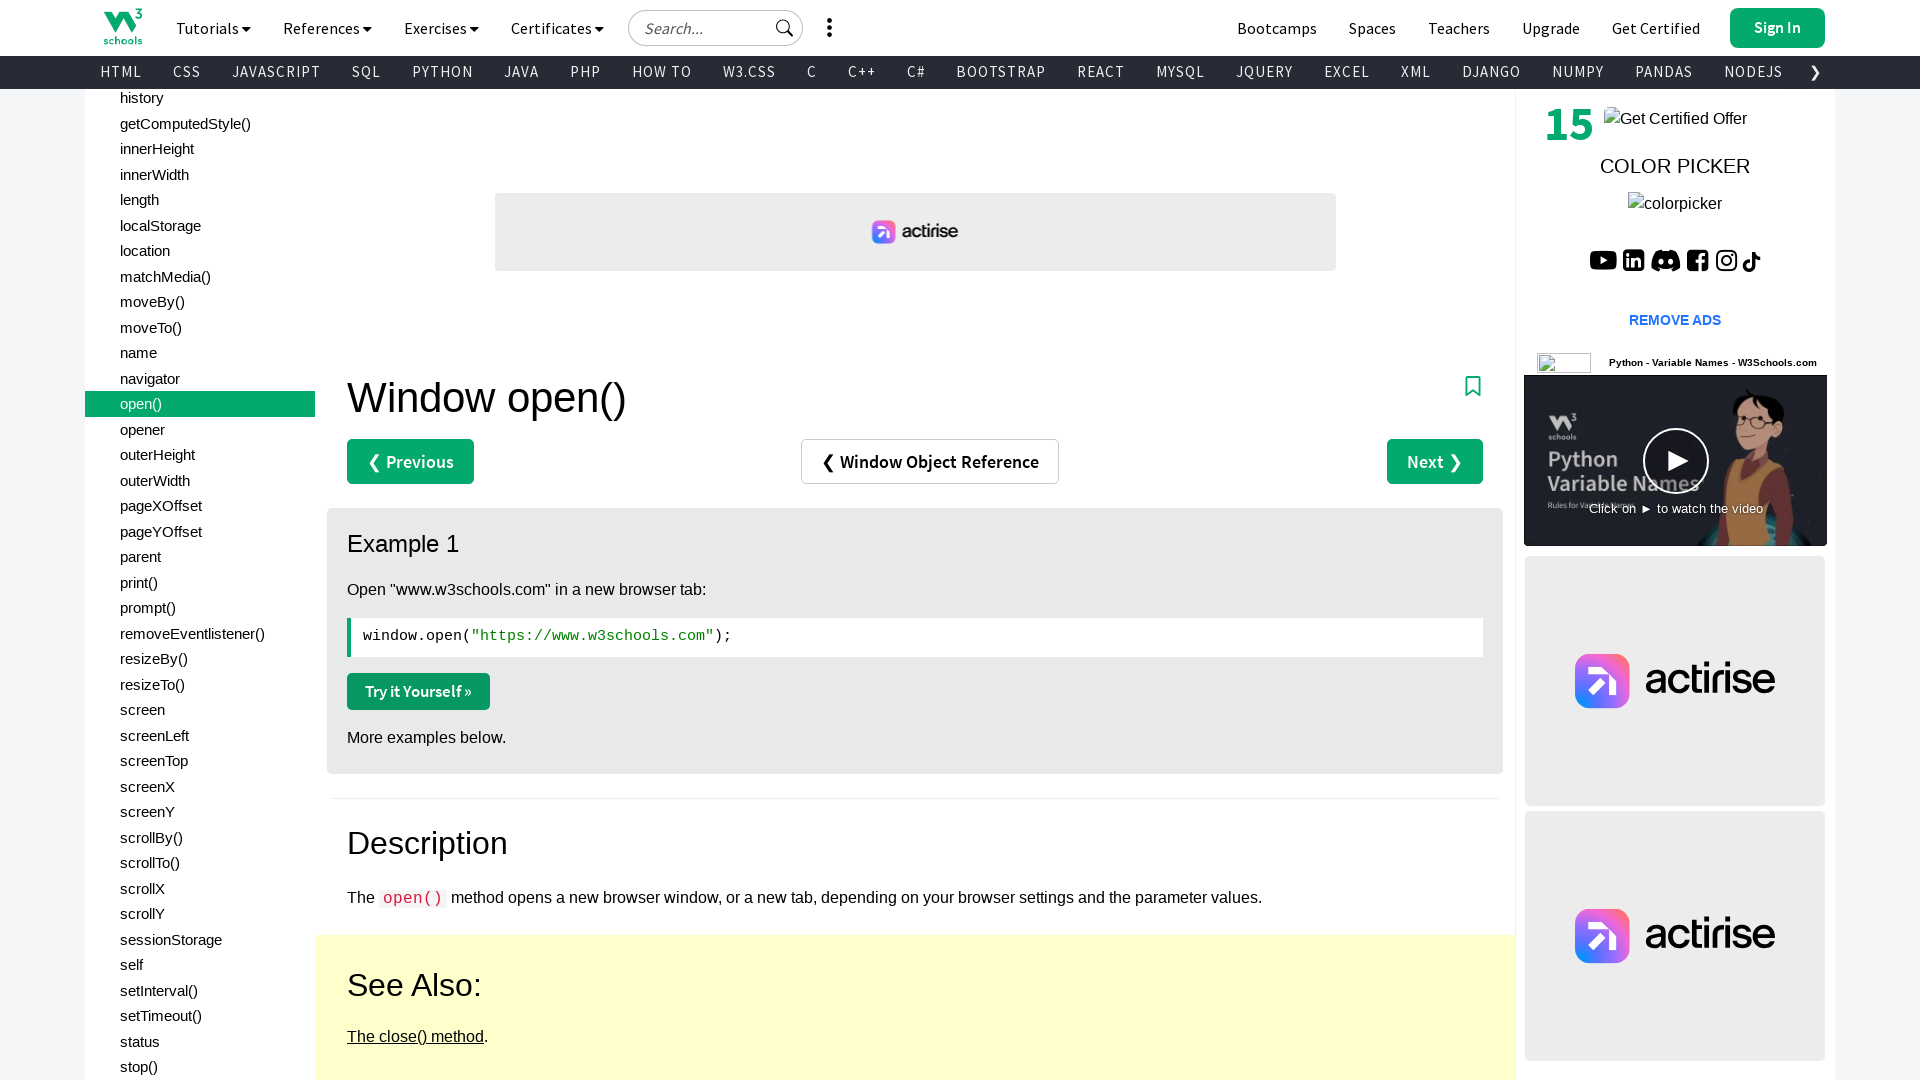